Tests browser window manipulation by resizing to specific dimensions and then maximizing

Starting URL: http://selenium-cucumber.github.io/

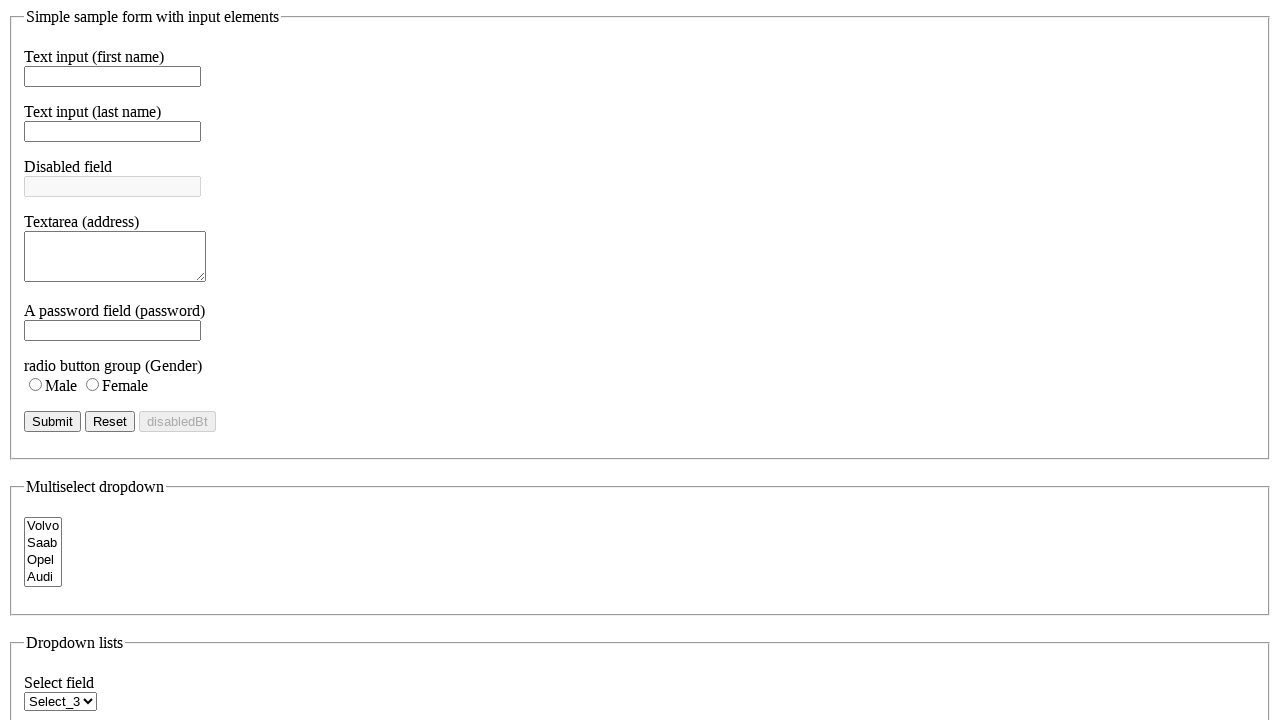

Resized browser window to 400x400 pixels
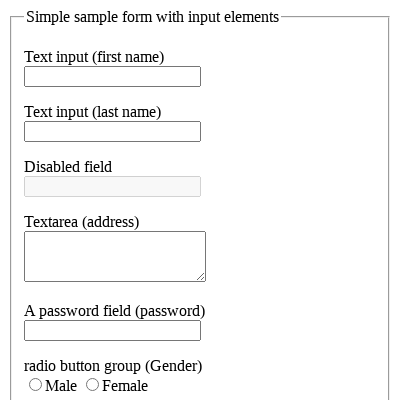

Maximized browser window to 1920x1080 pixels
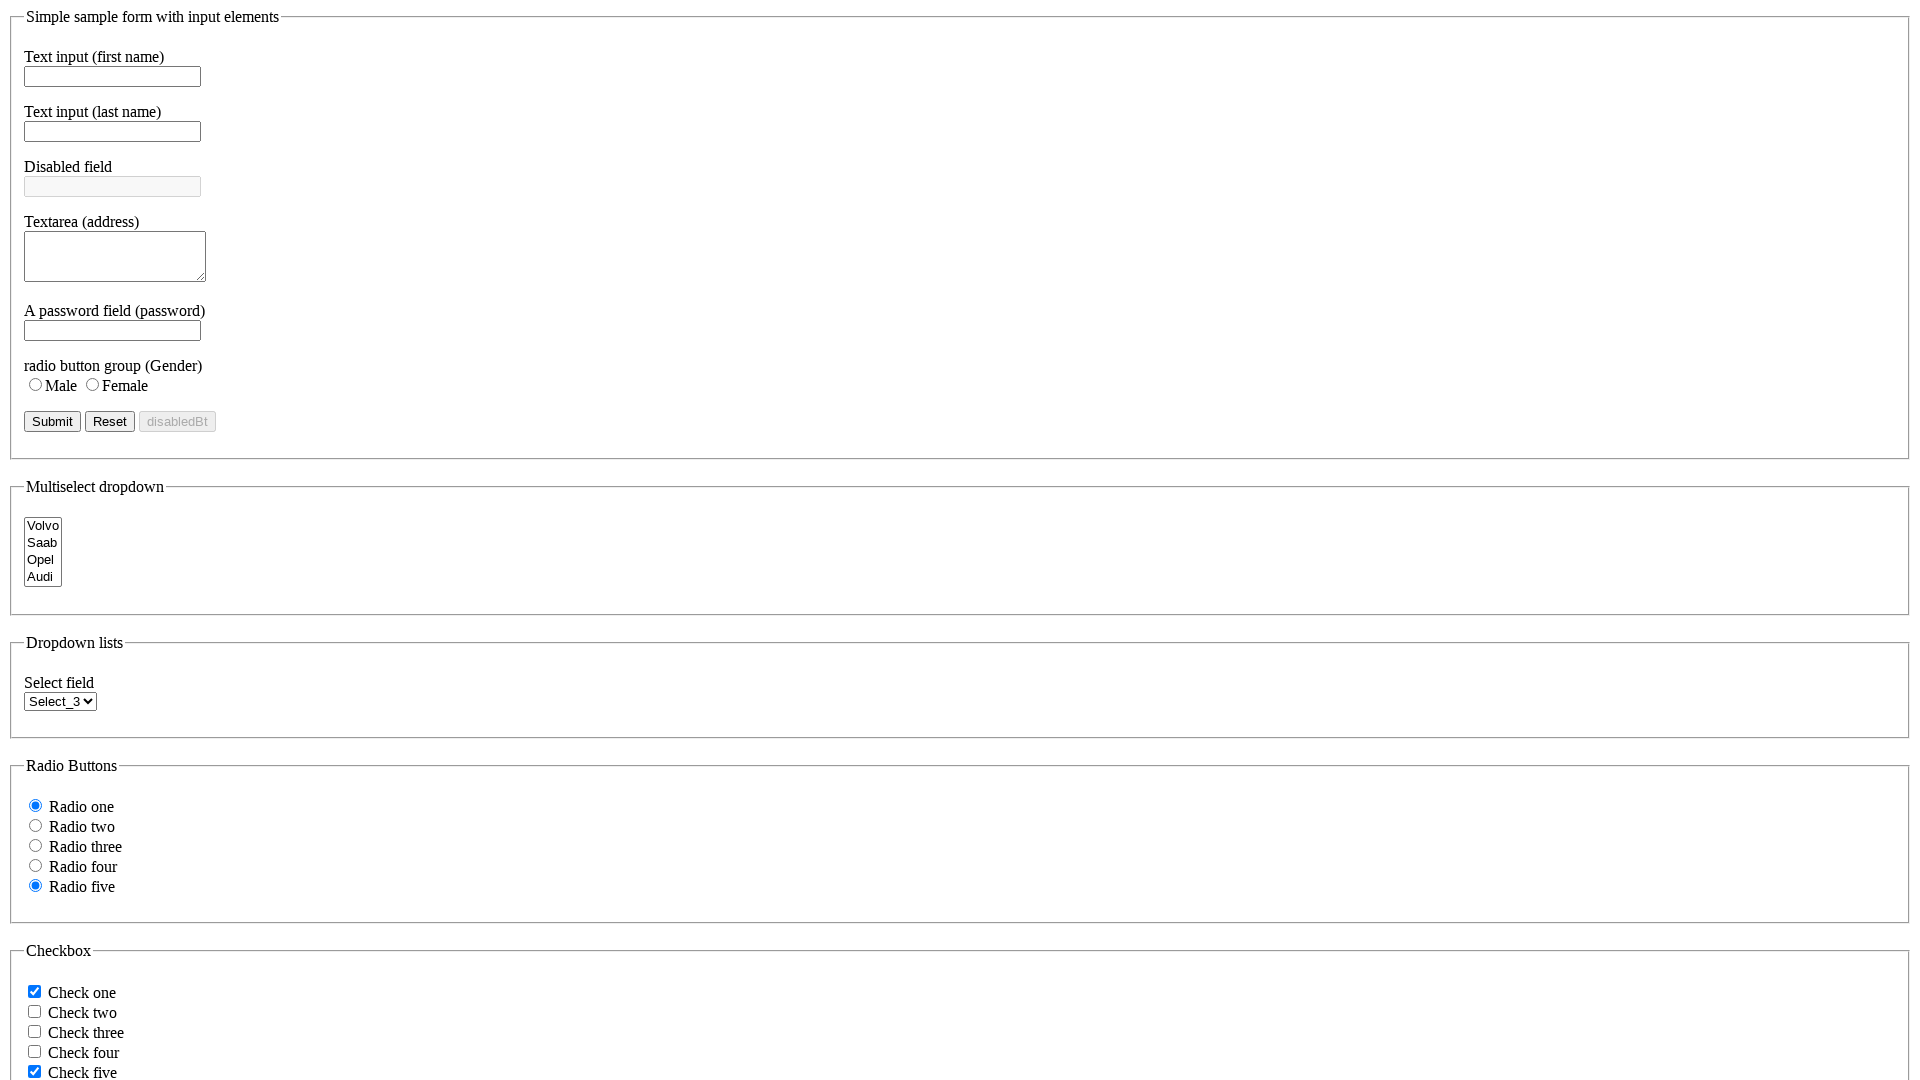

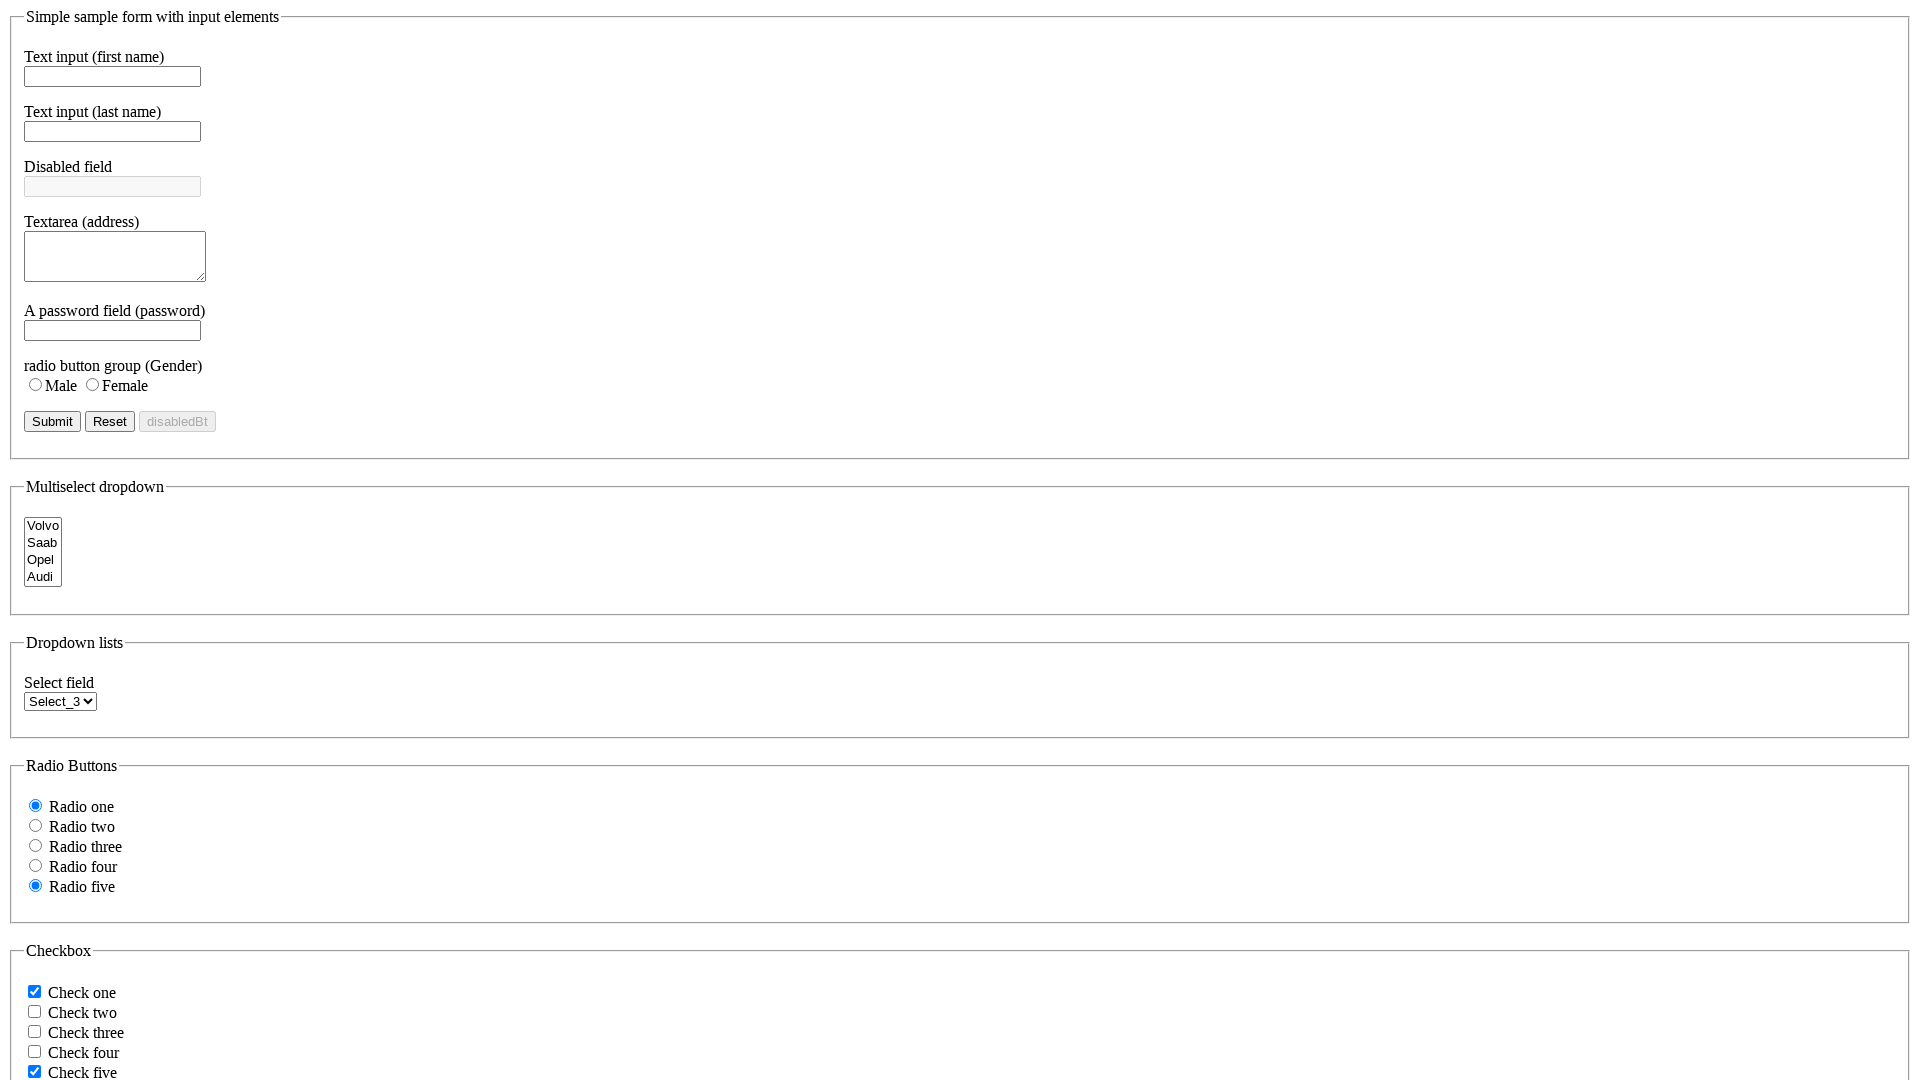